Tests adding multiple products to cart on a product page by clicking add buttons multiple times for different products

Starting URL: https://material.playwrightvn.com/

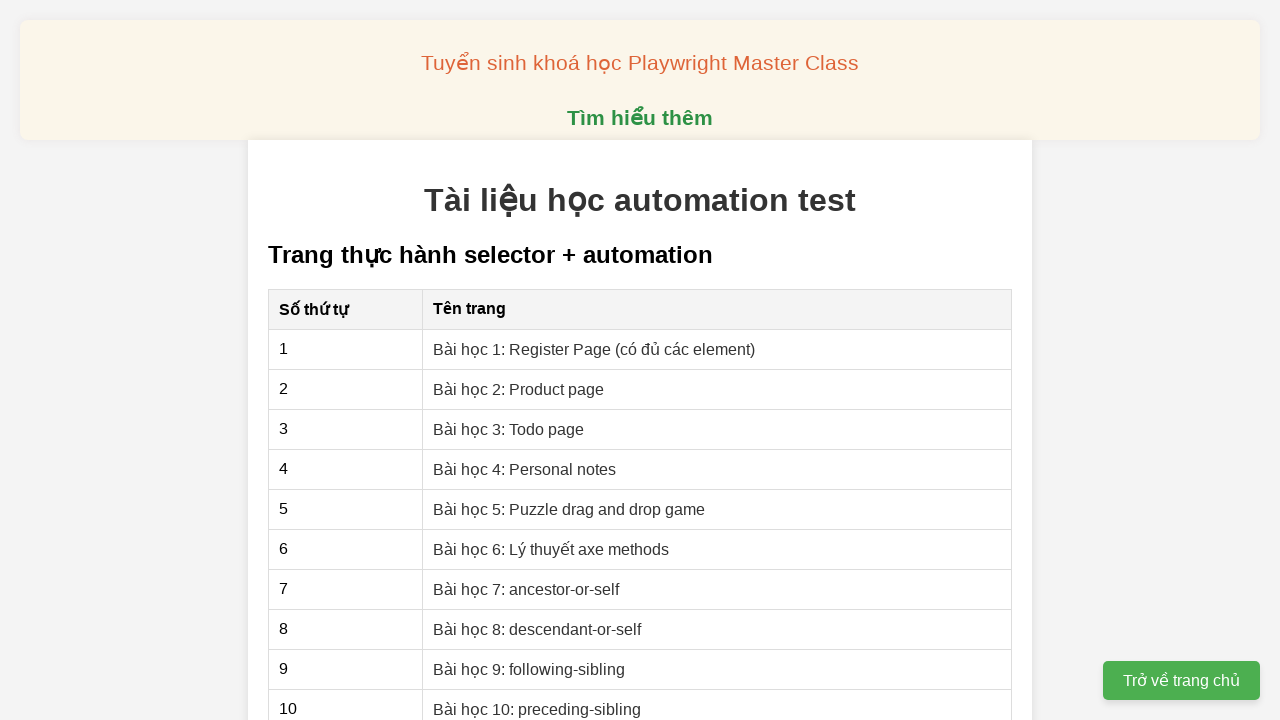

Clicked on 'Bài học 2: Product page' link at (519, 389) on xpath=//a[contains(text(), 'Bài học 2: Product page')]
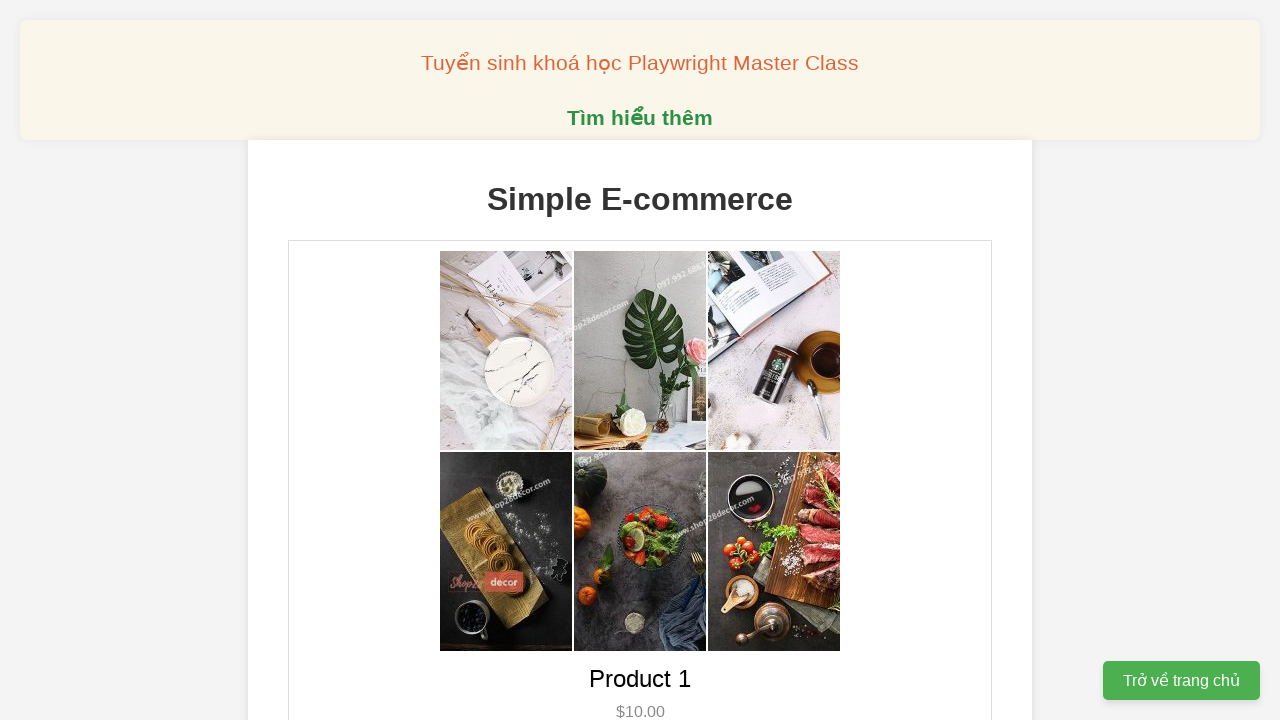

Added product 1 to cart (1st click) at (640, 360) on xpath=//button[@data-product-id='1']
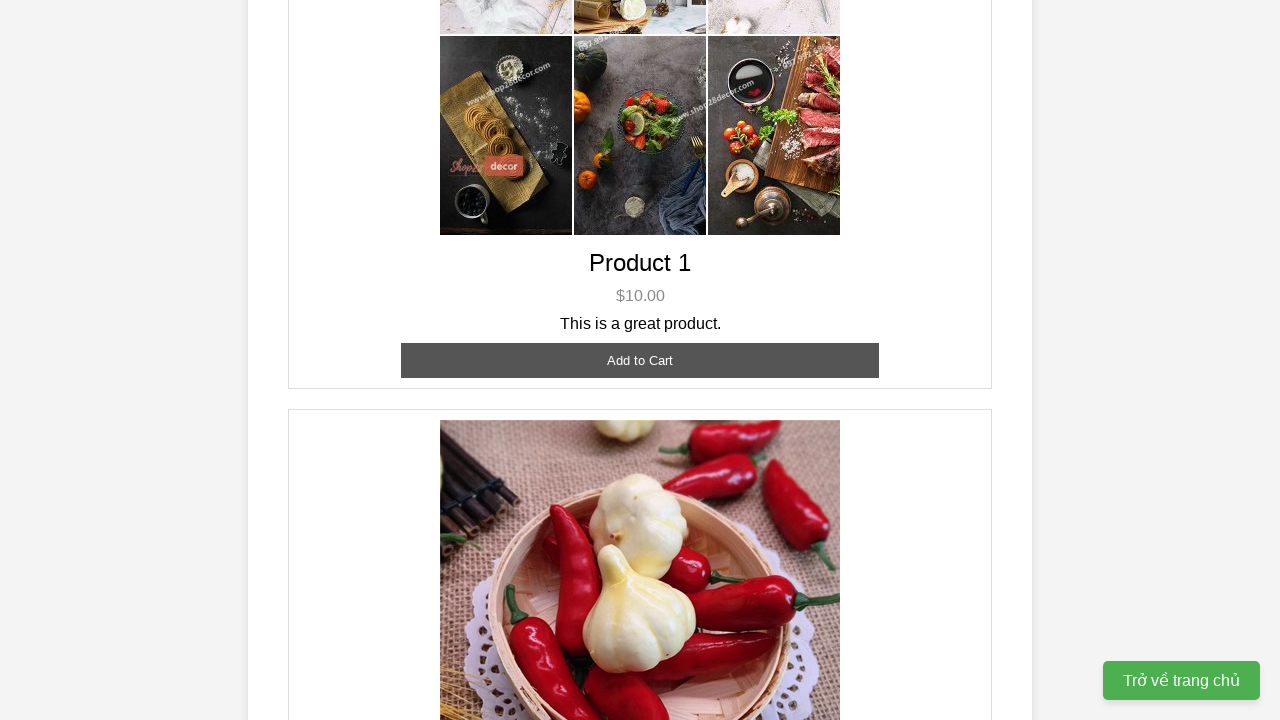

Added product 1 to cart (2nd click) at (640, 360) on xpath=//button[@data-product-id='1']
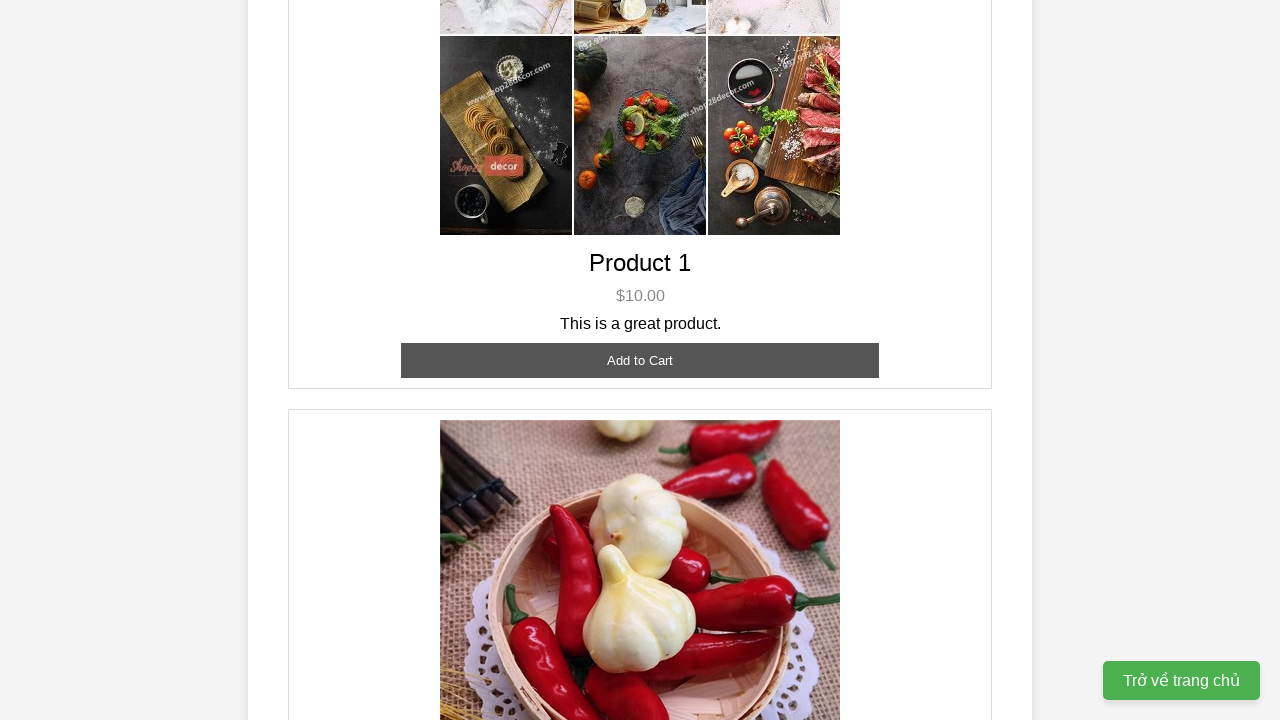

Added product 2 to cart (1st click) at (640, 360) on xpath=//button[@data-product-id='2']
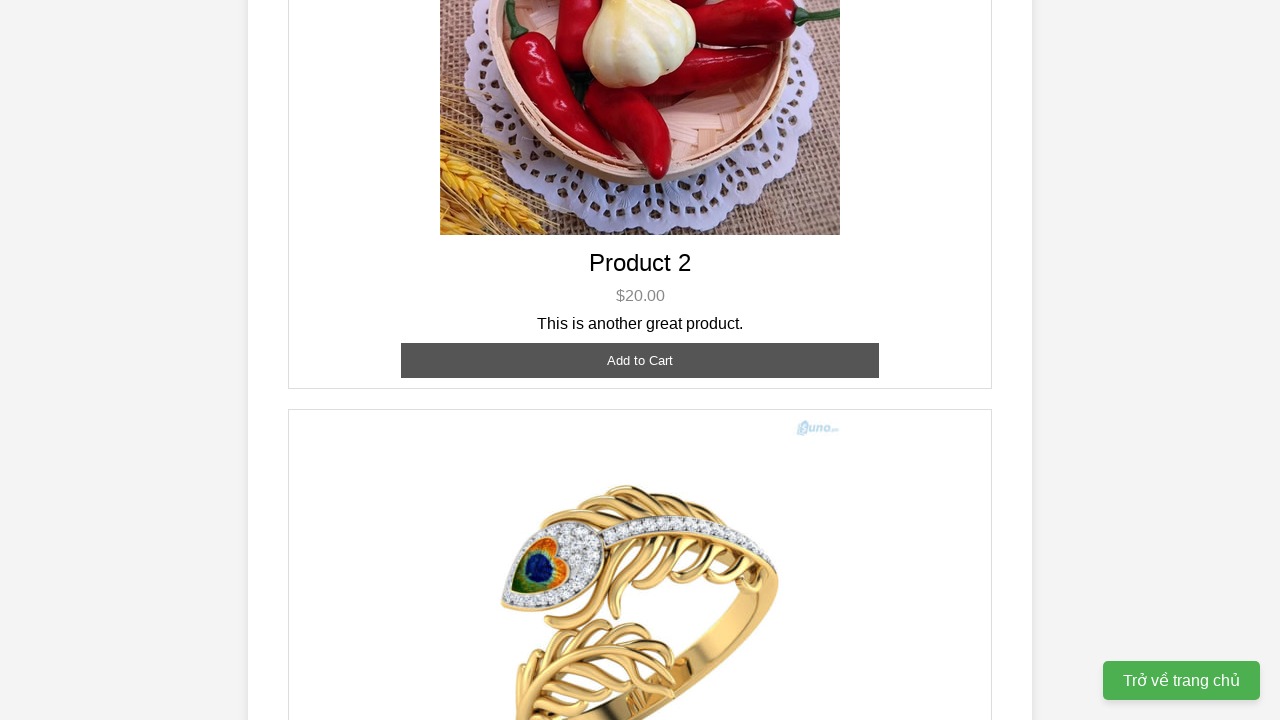

Added product 2 to cart (2nd click) at (640, 360) on xpath=//button[@data-product-id='2']
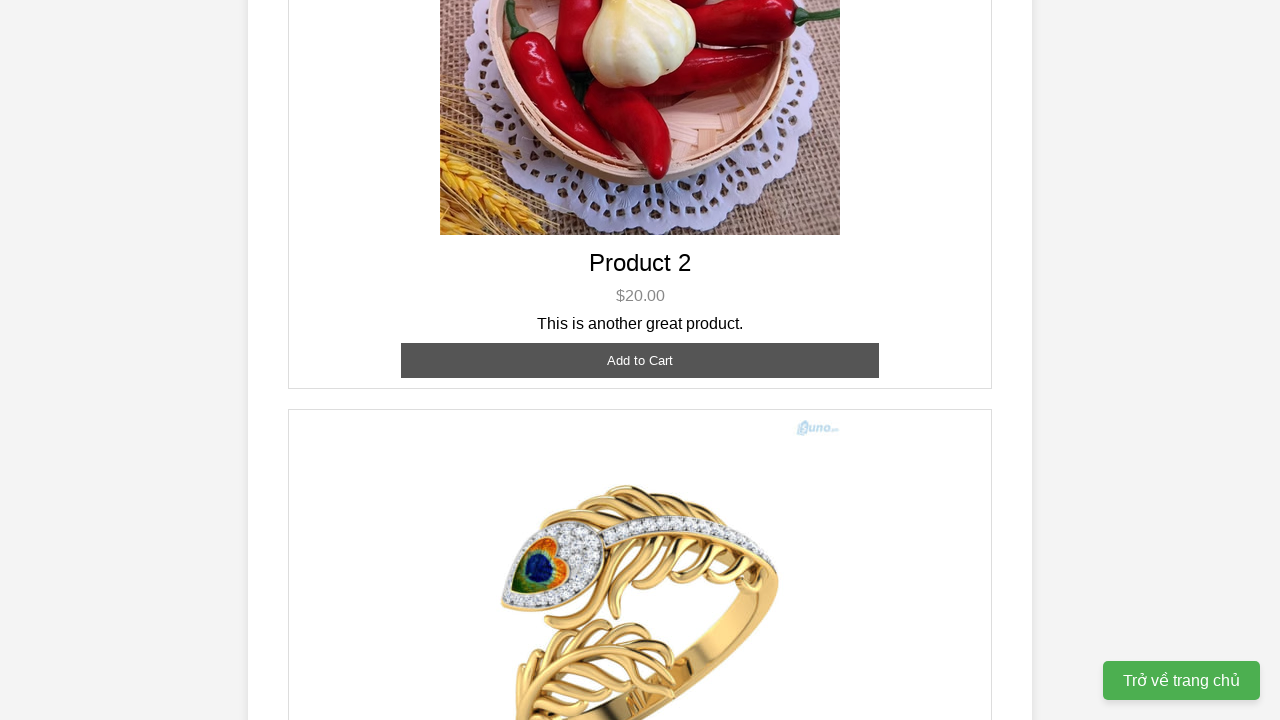

Added product 2 to cart (3rd click) at (640, 360) on xpath=//button[@data-product-id='2']
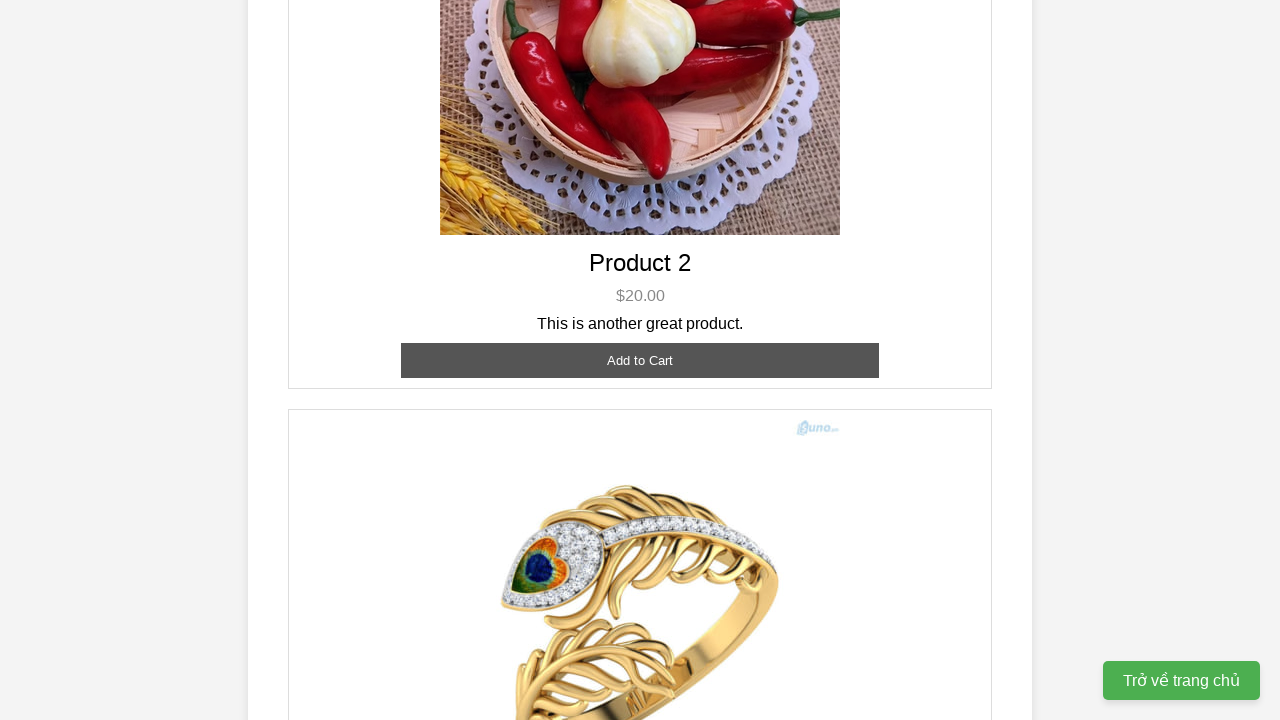

Added product 3 to cart (1st click) at (640, 388) on xpath=//button[@data-product-id='3']
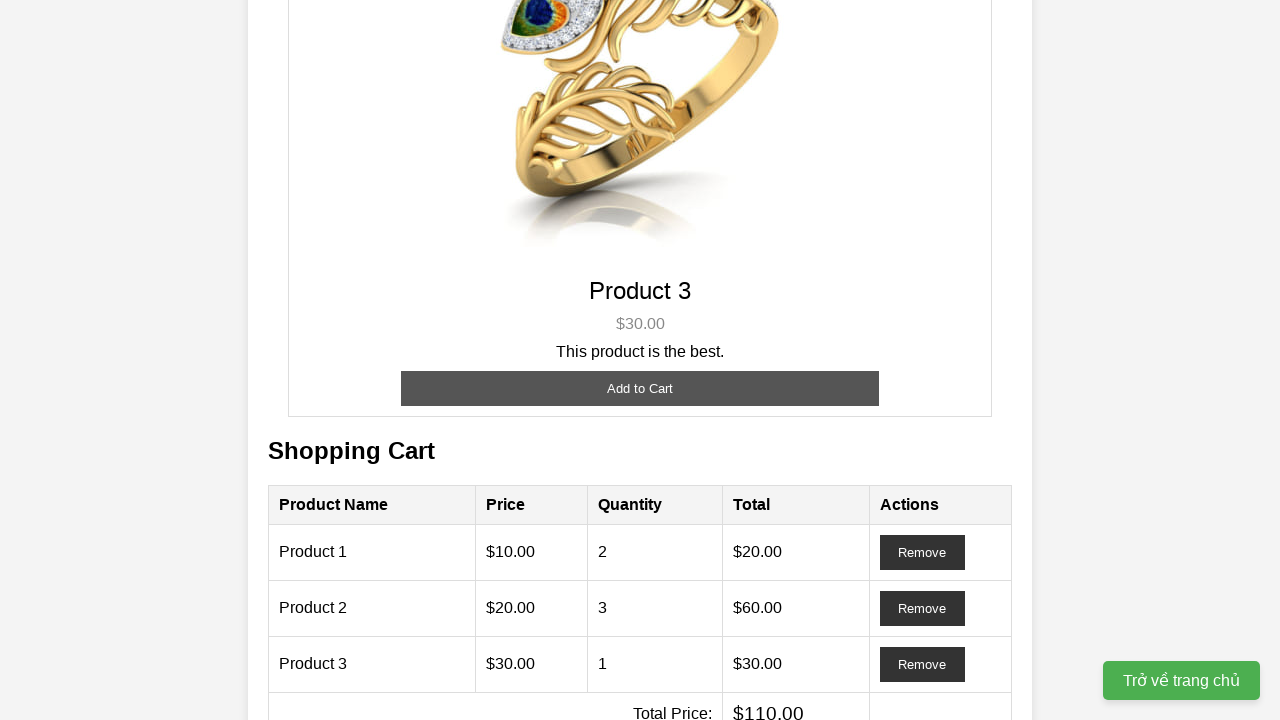

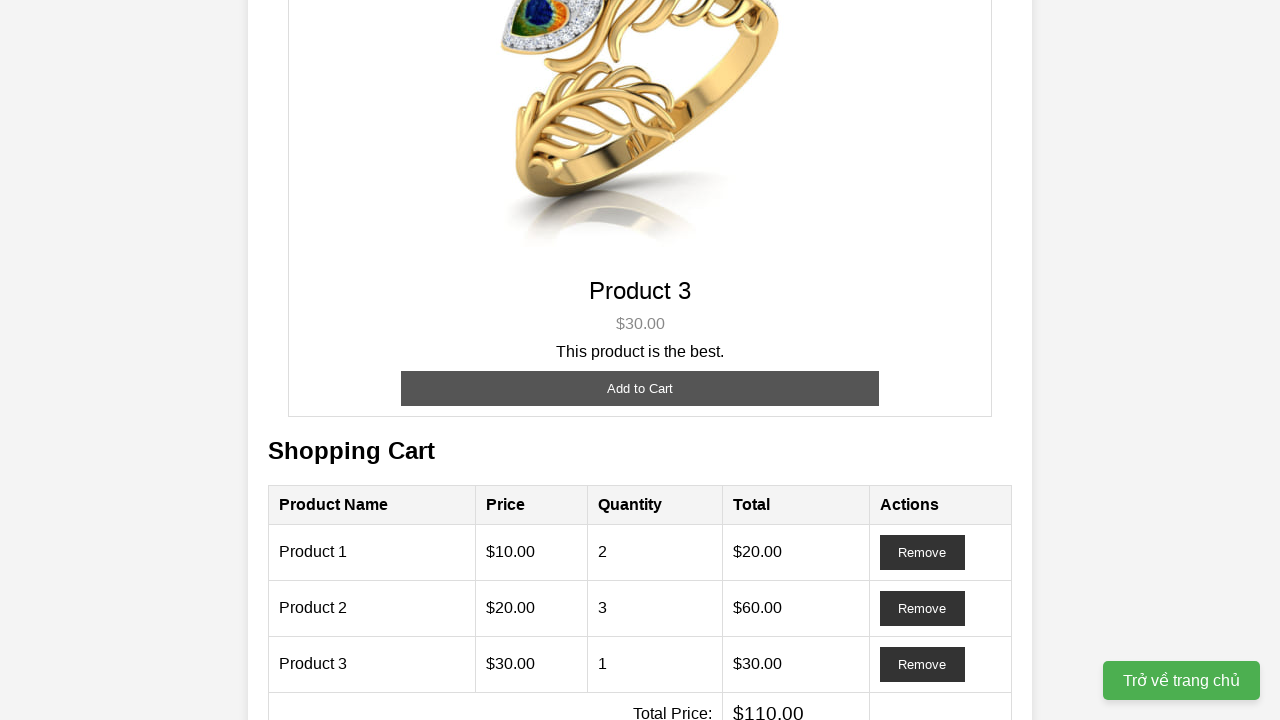